Tests a form that reads two numbers from the page, calculates their sum, and selects the result from a dropdown before submitting

Starting URL: http://suninjuly.github.io/selects1.html

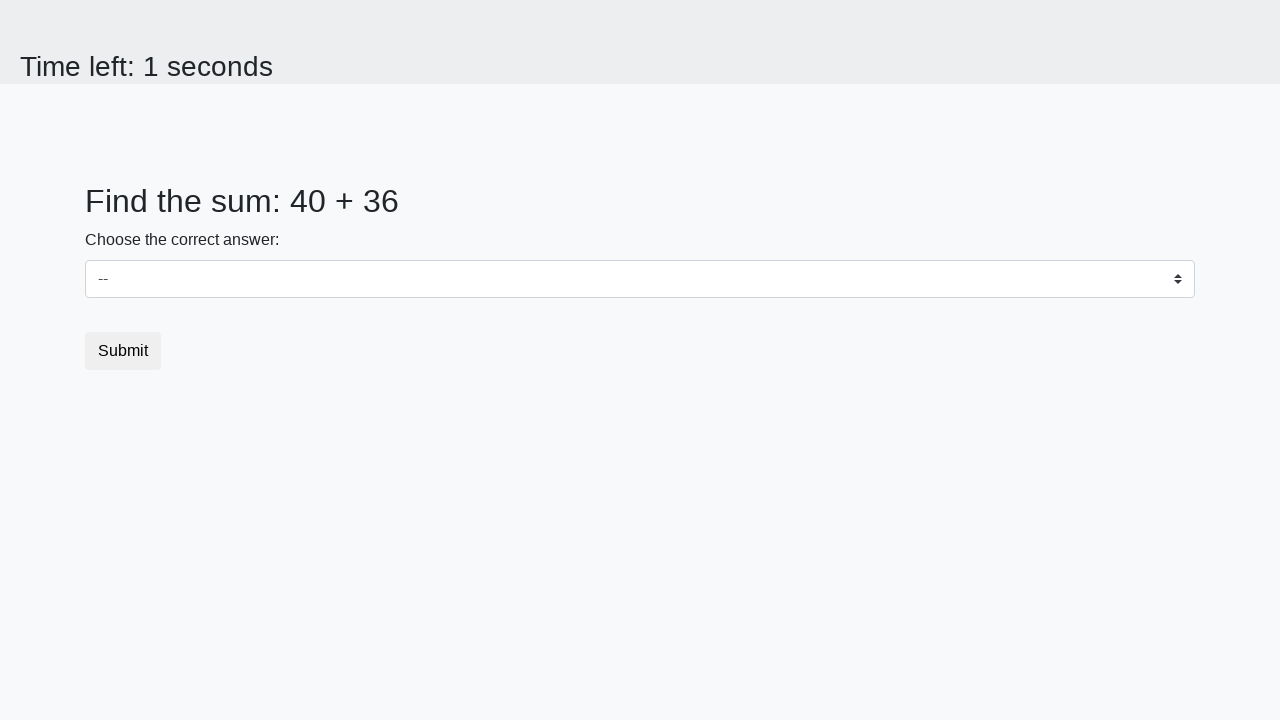

Read first number from page
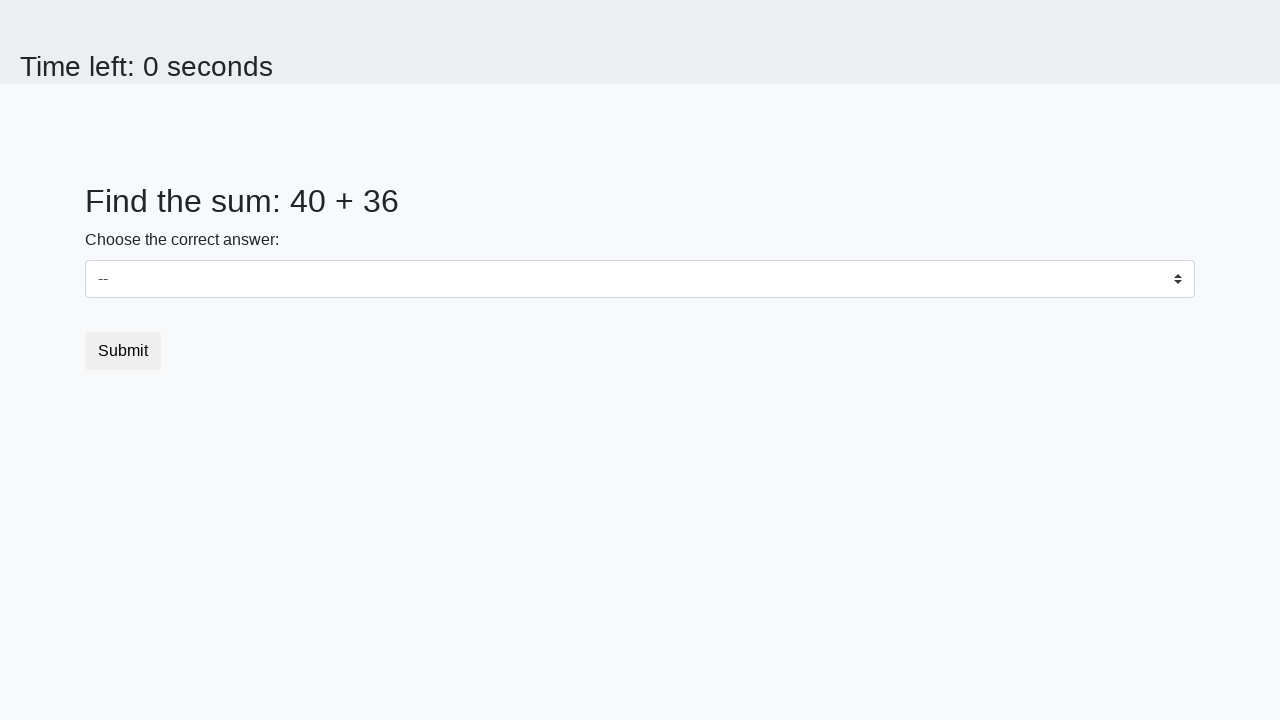

Read second number from page
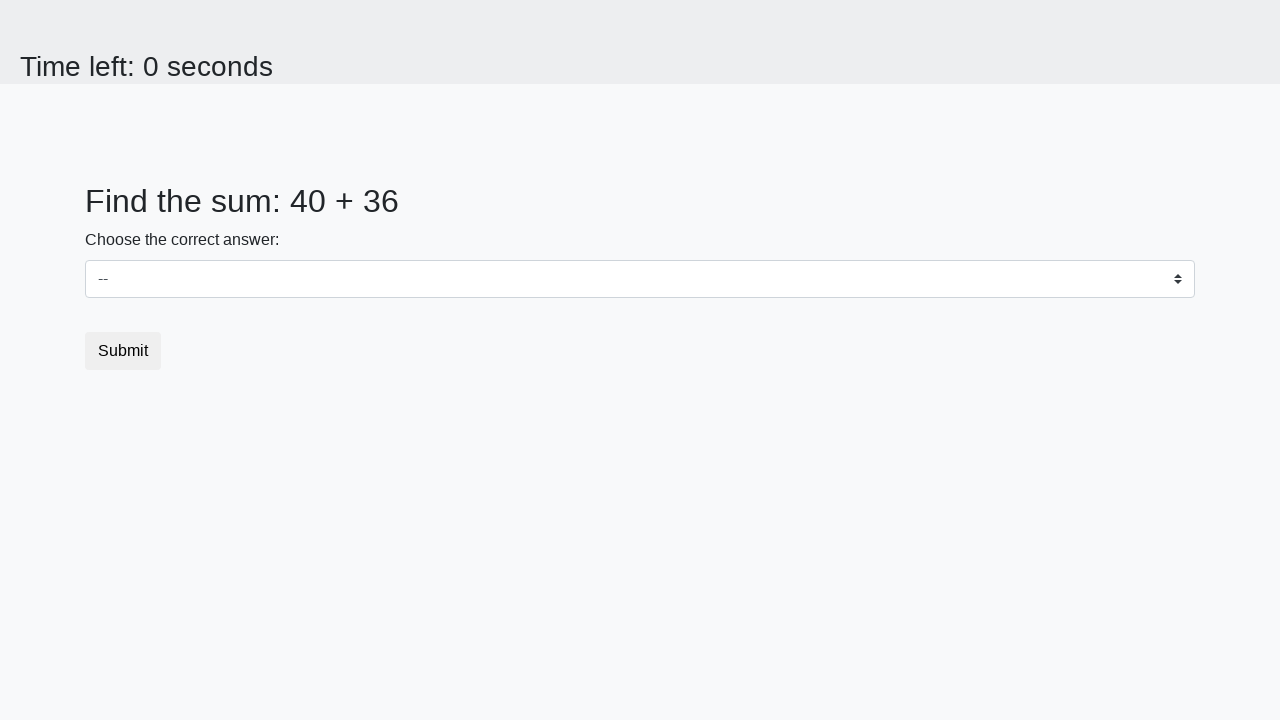

Calculated sum: 40 + 36 = 76
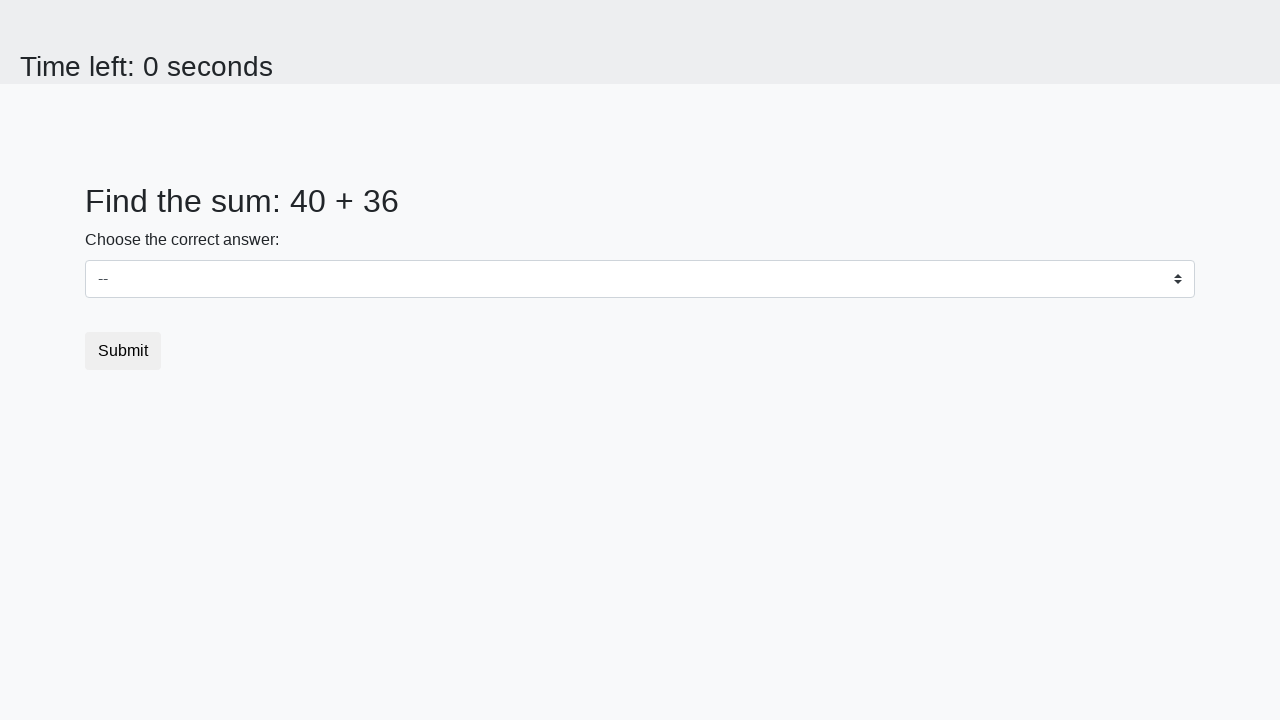

Selected value 76 from dropdown on #dropdown.custom-select
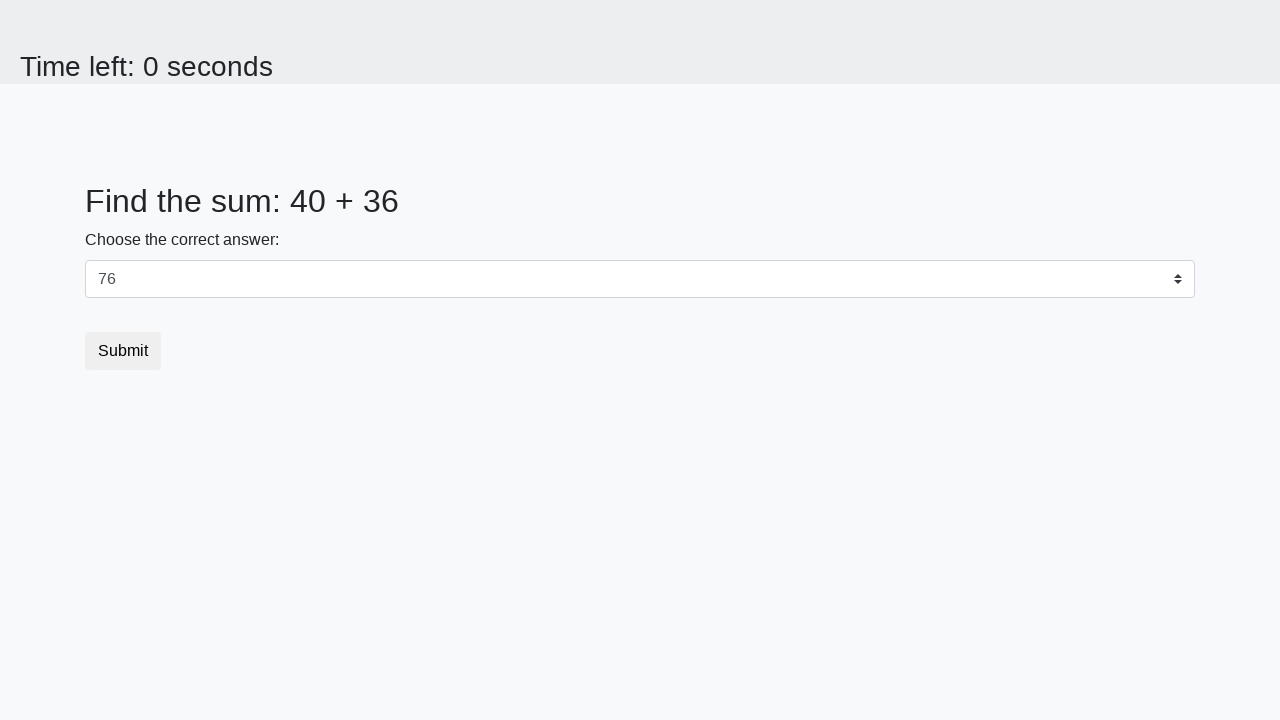

Clicked submit button at (123, 351) on button.btn.btn-default
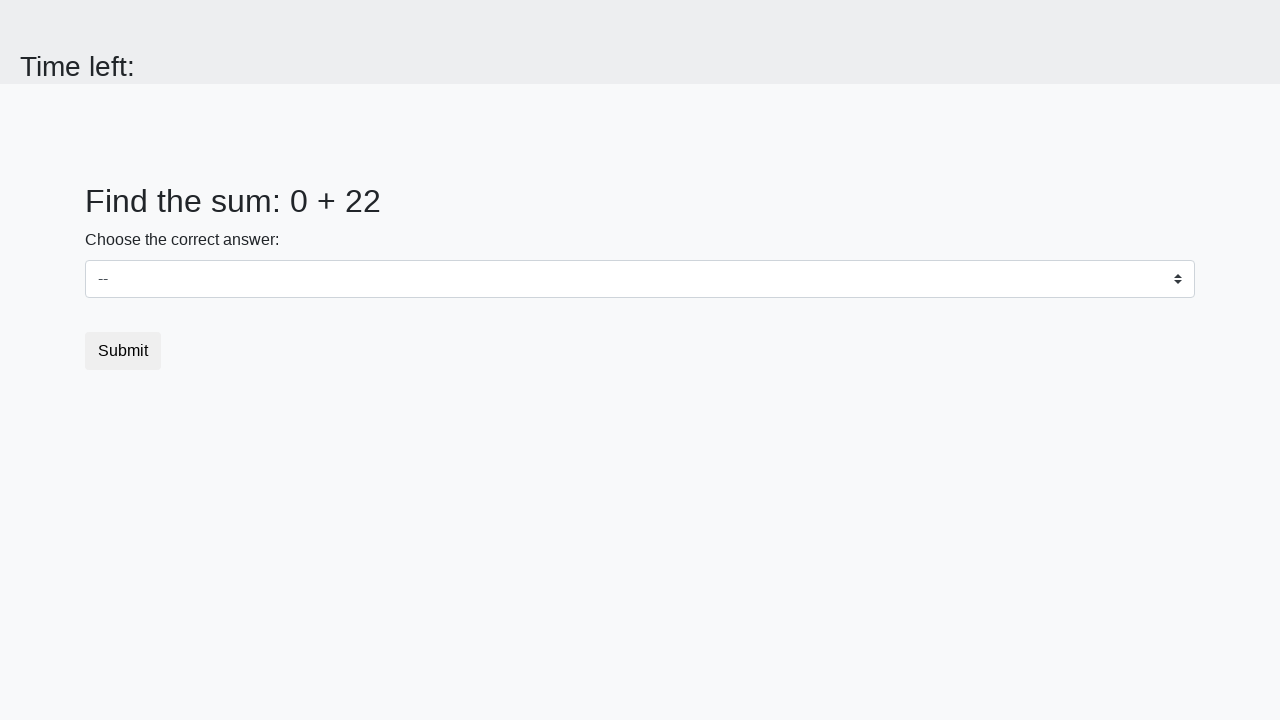

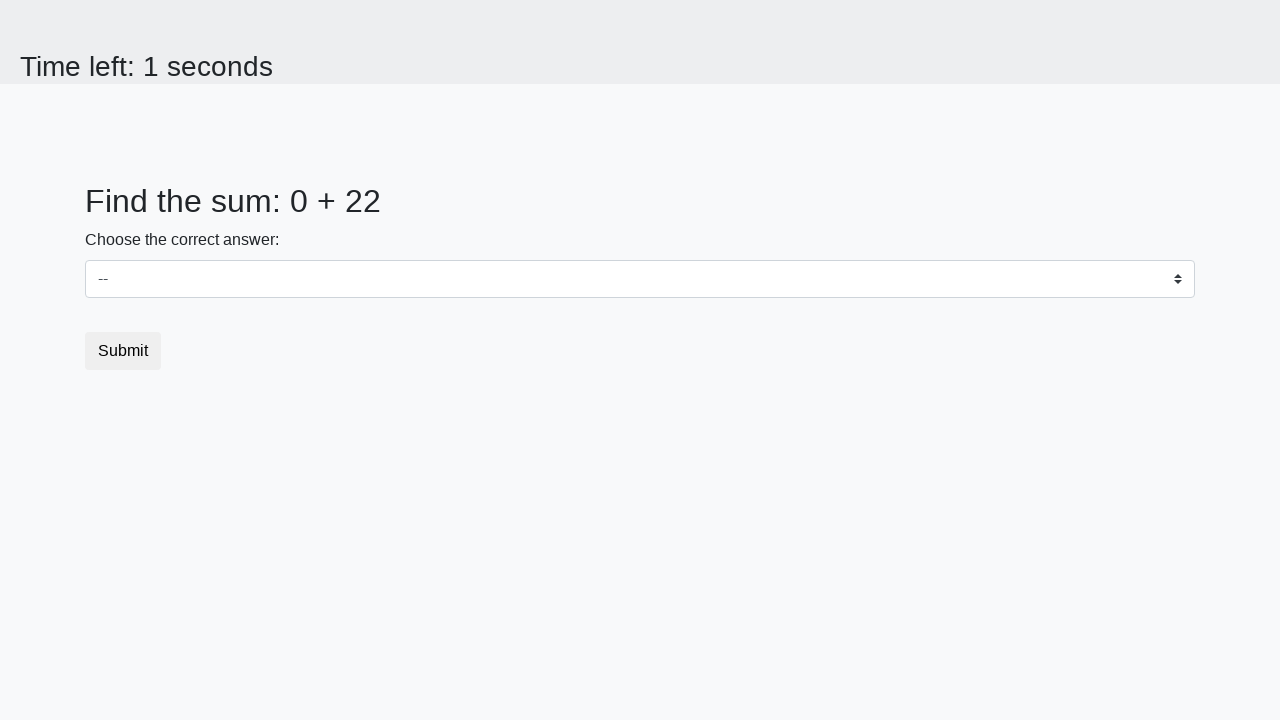